Calculates a math value to find a link text, clicks it, then fills out a form with personal information and submits.

Starting URL: http://suninjuly.github.io/find_link_text

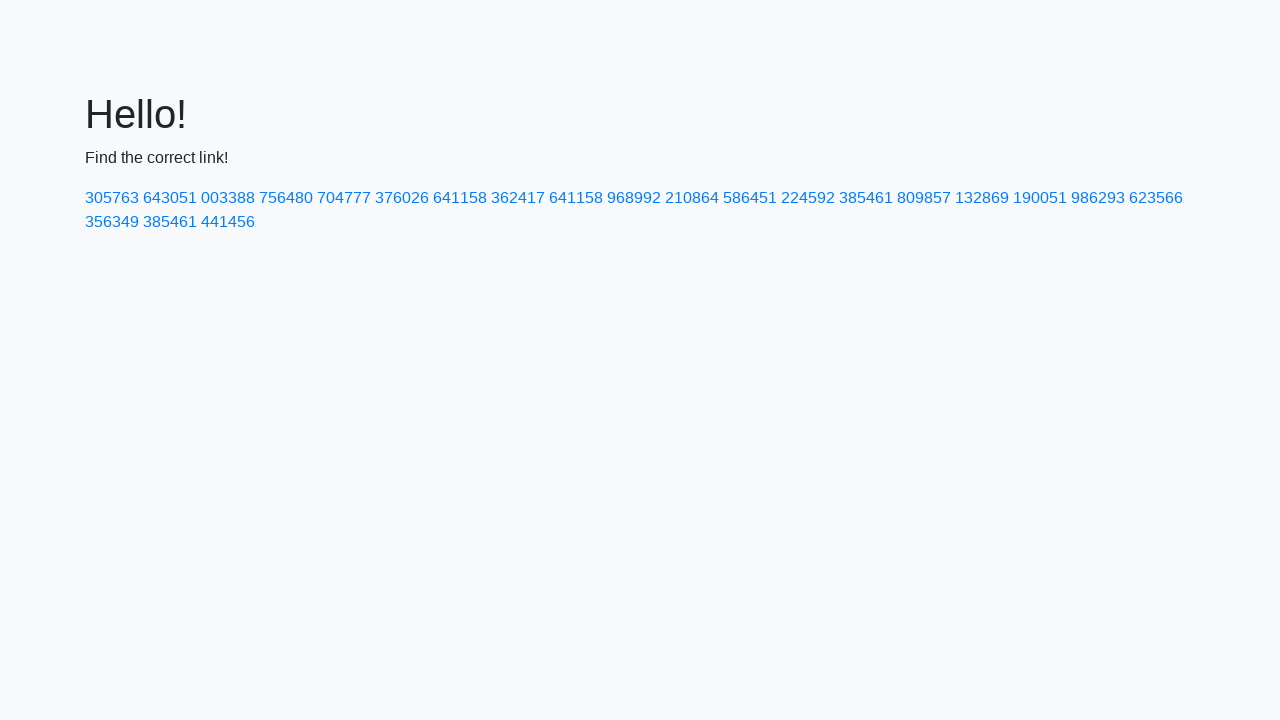

Clicked link with calculated text value (93857) at (808, 198) on text=224592
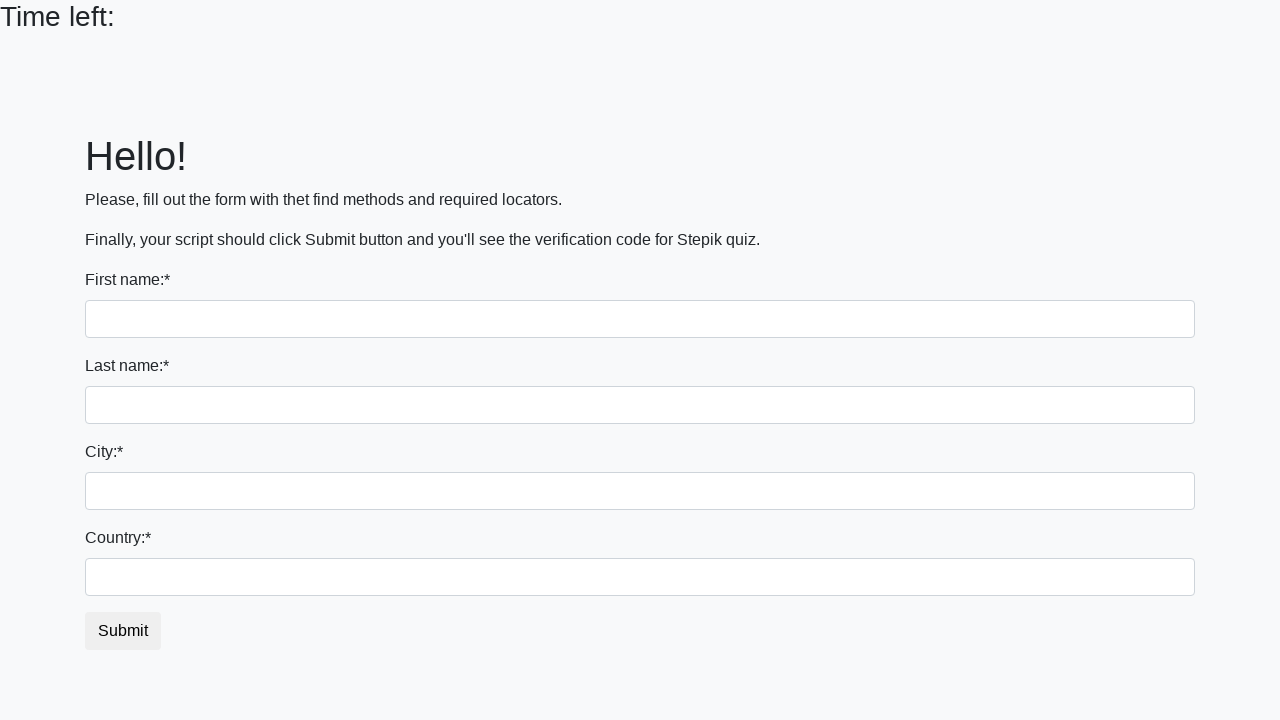

Filled first name field with 'Ivan' on input
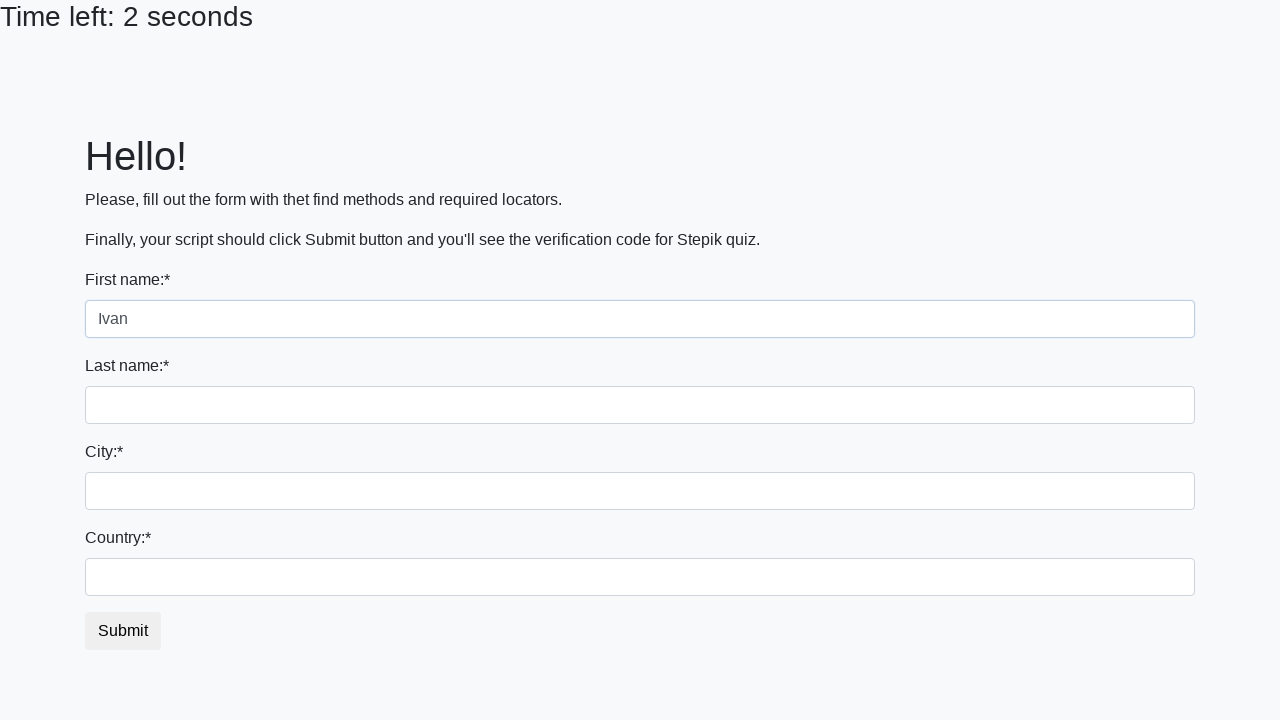

Filled last name field with 'Petrov' on input[name='last_name']
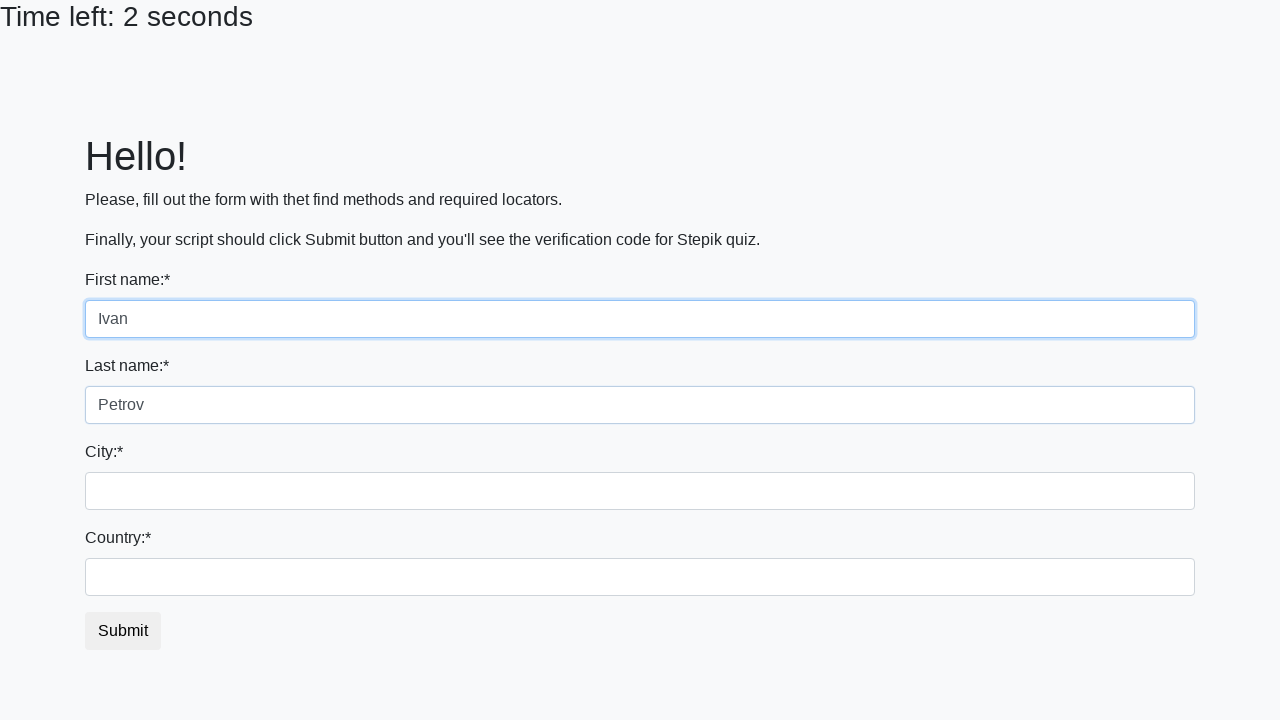

Filled city field with 'Smolensk' on .city
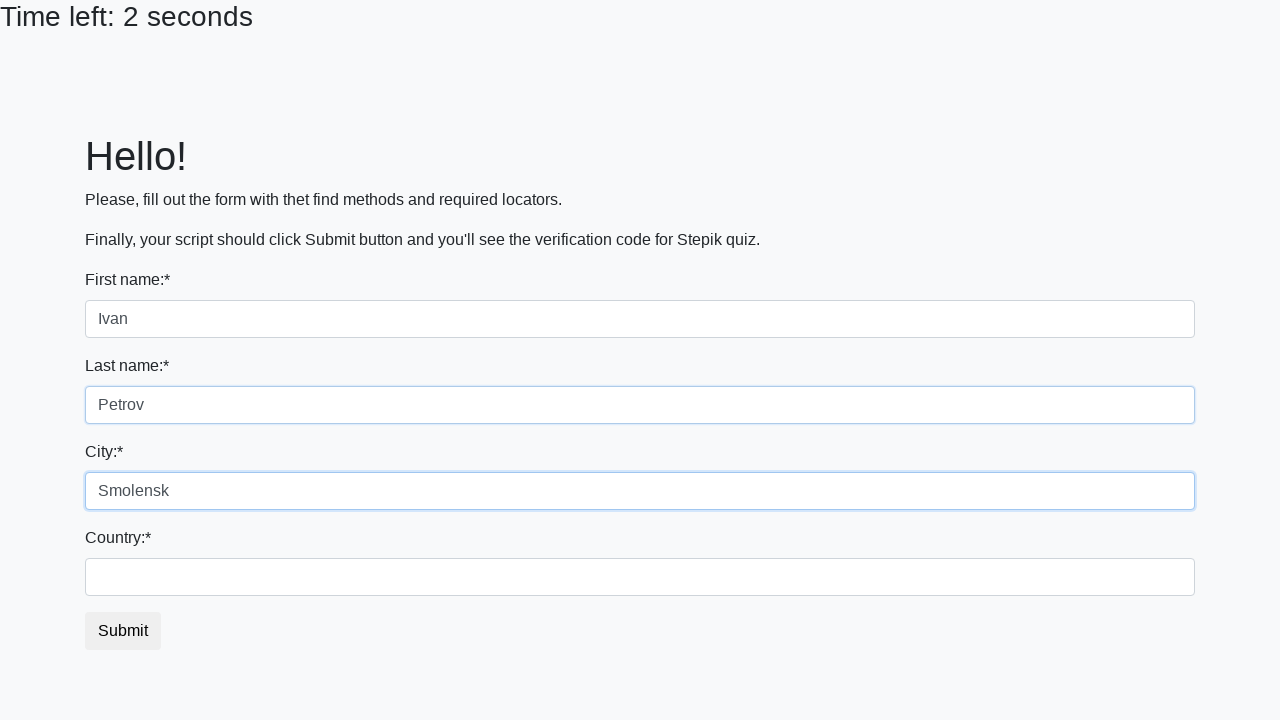

Filled country field with 'Russia' on #country
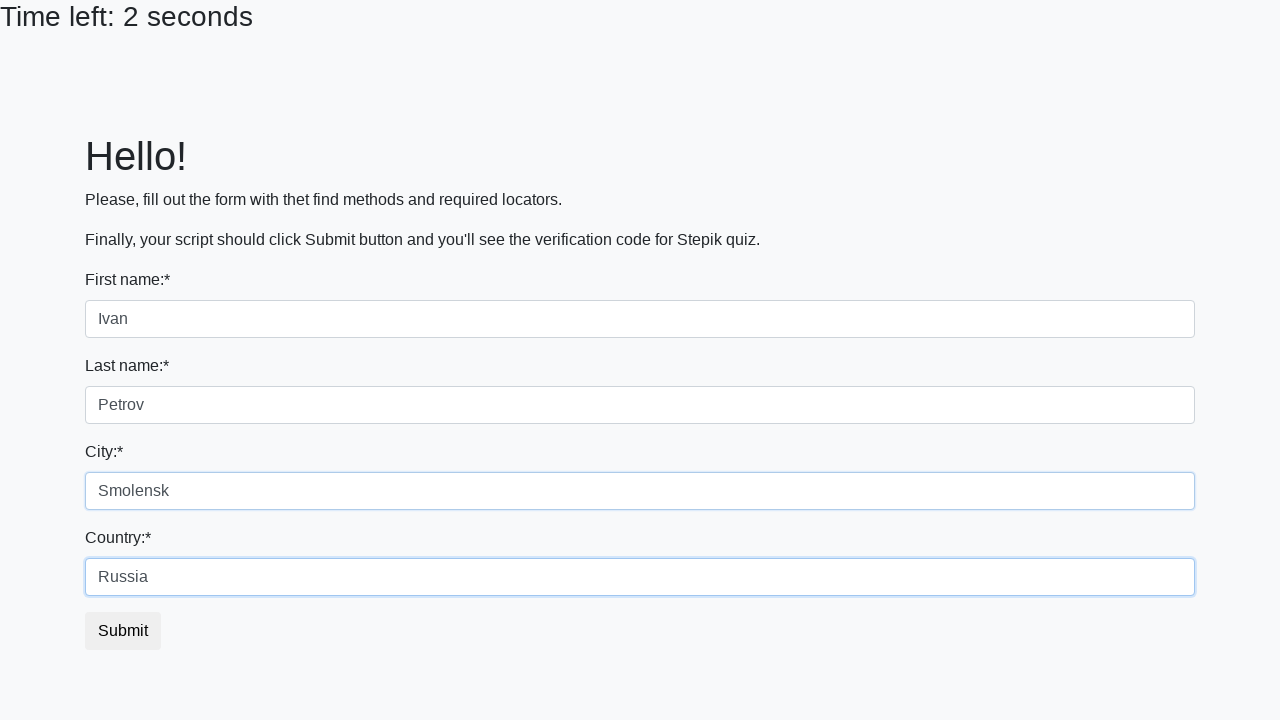

Clicked submit button to submit form at (123, 631) on button.btn
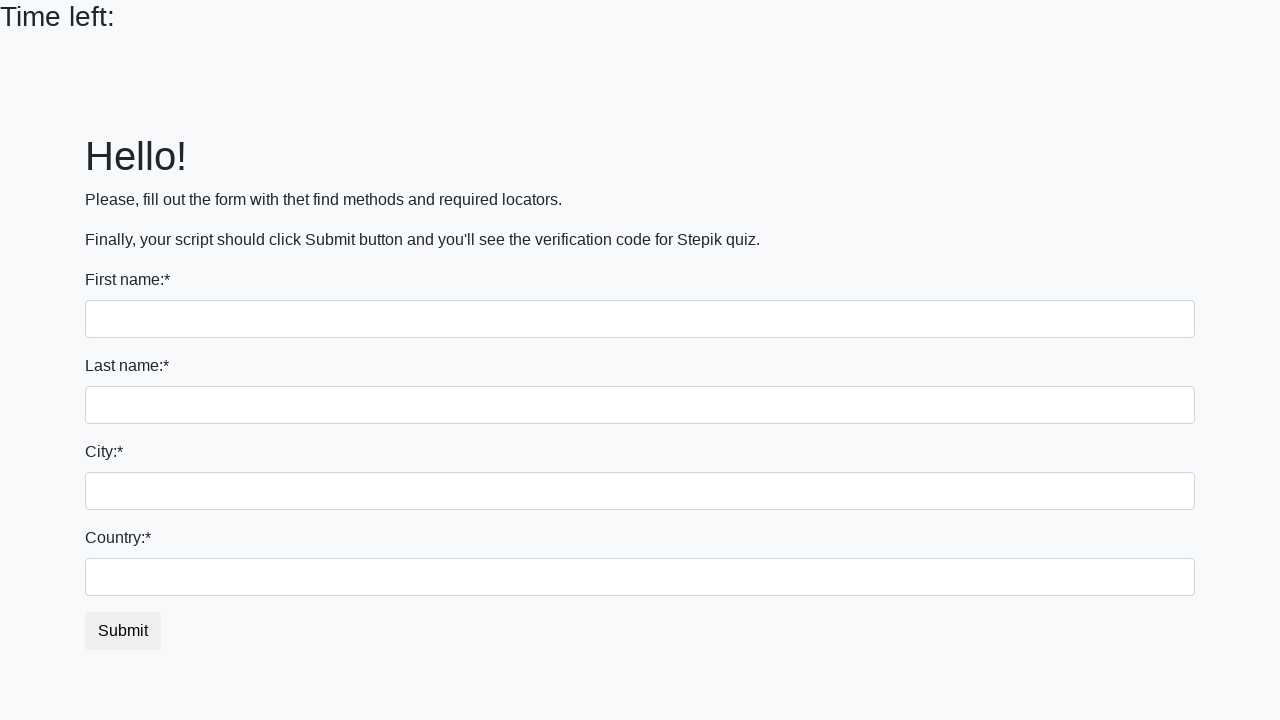

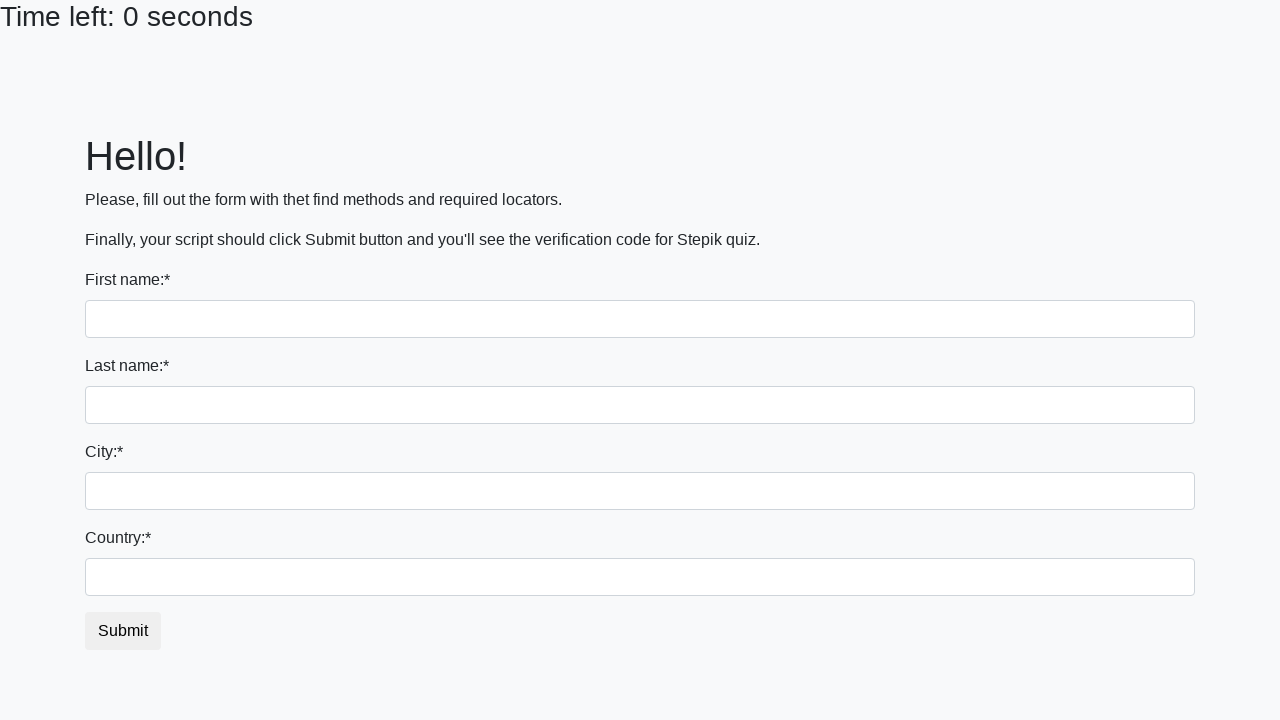